Tests valid zip code entry by entering a 5-digit zip code and verifying navigation to the next registration step with first name field visible

Starting URL: https://www.sharelane.com/cgi-bin/register.py

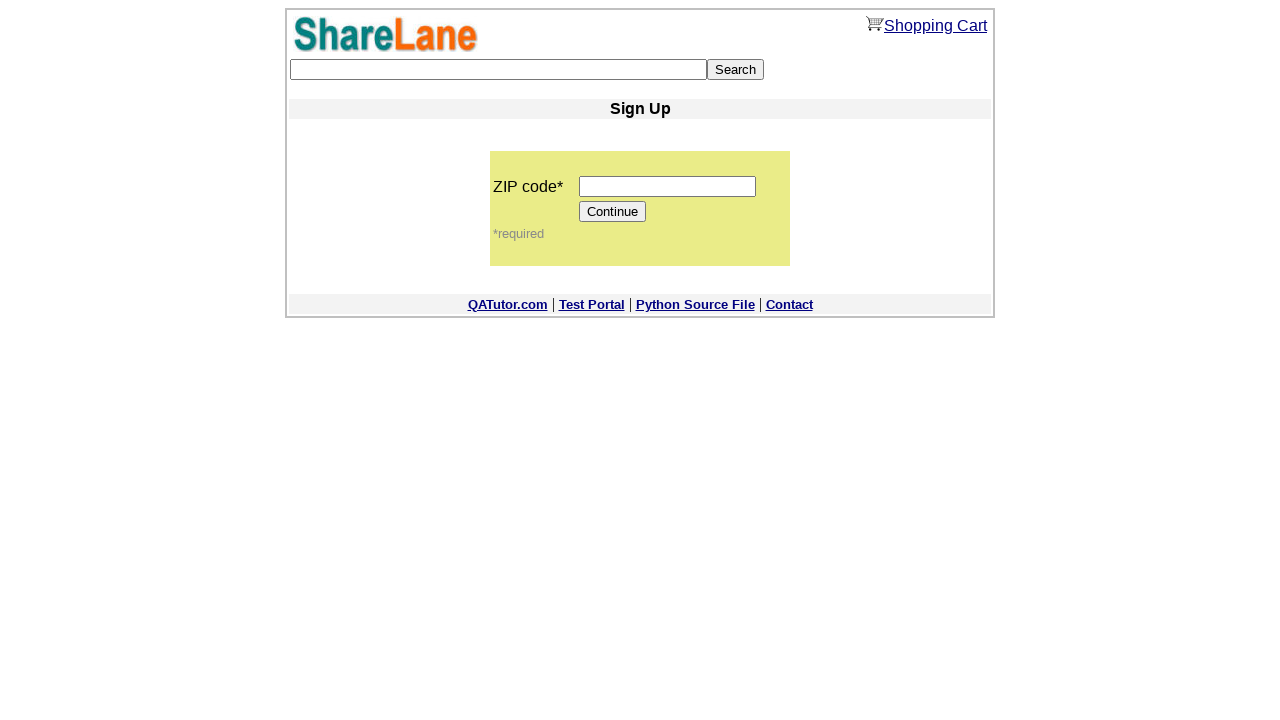

Filled zip code field with '12345' on input[name='zip_code']
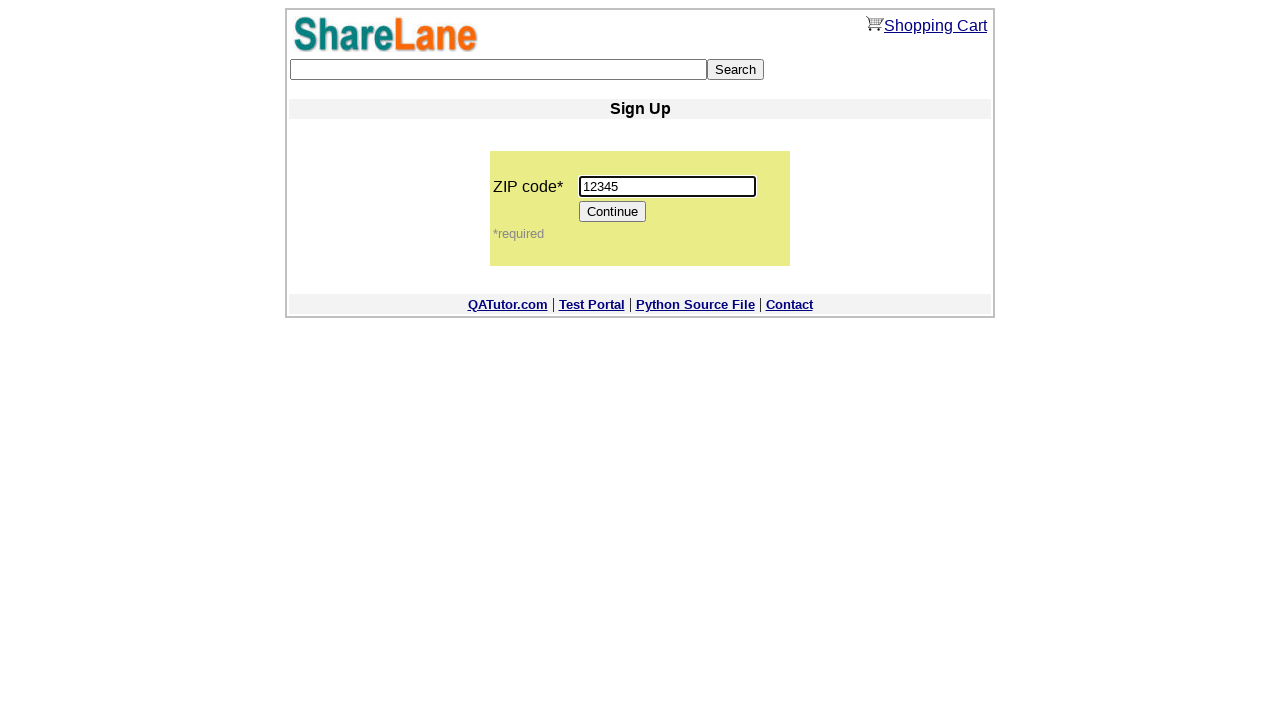

Clicked Continue button to proceed with registration at (613, 212) on input[value='Continue']
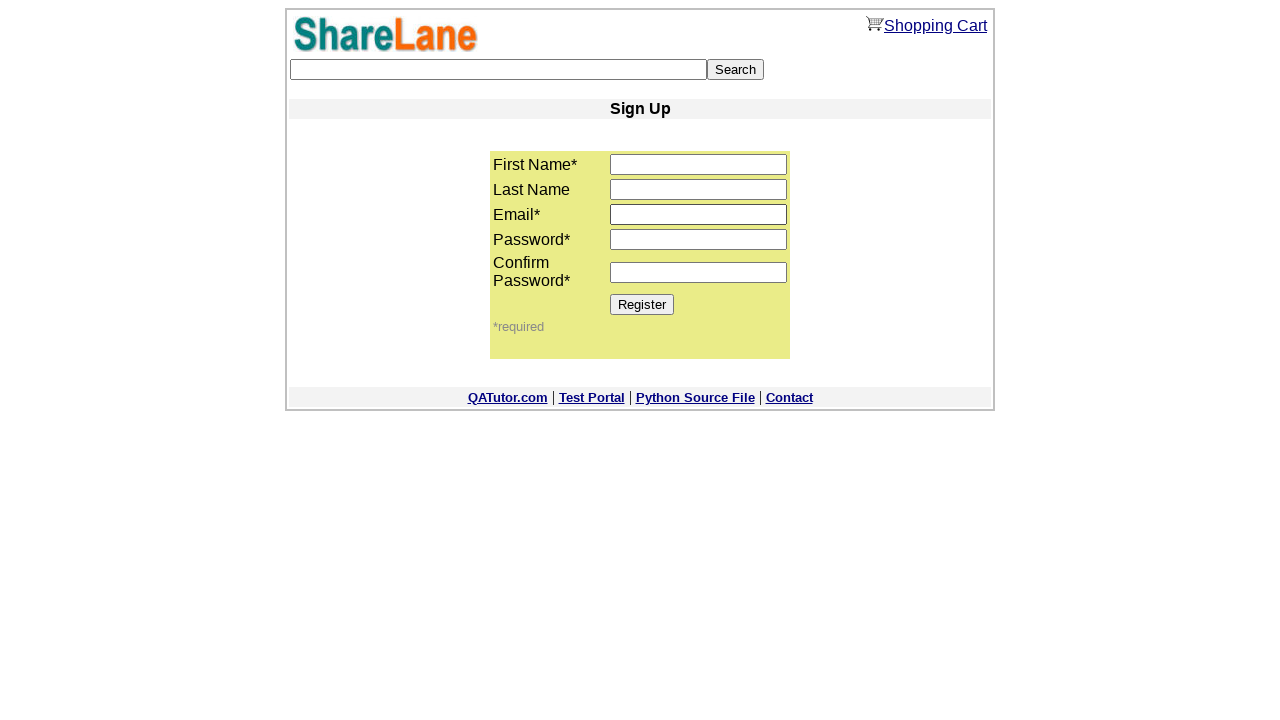

First name field appeared, confirming navigation to next registration step
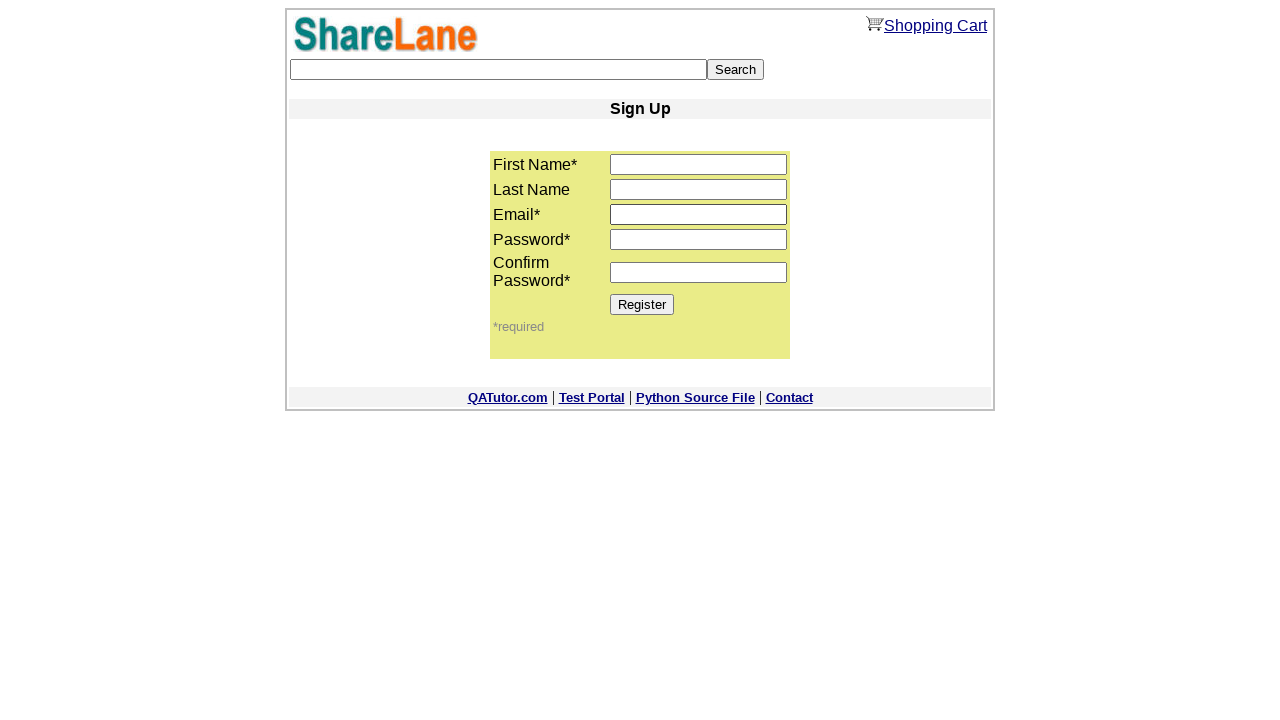

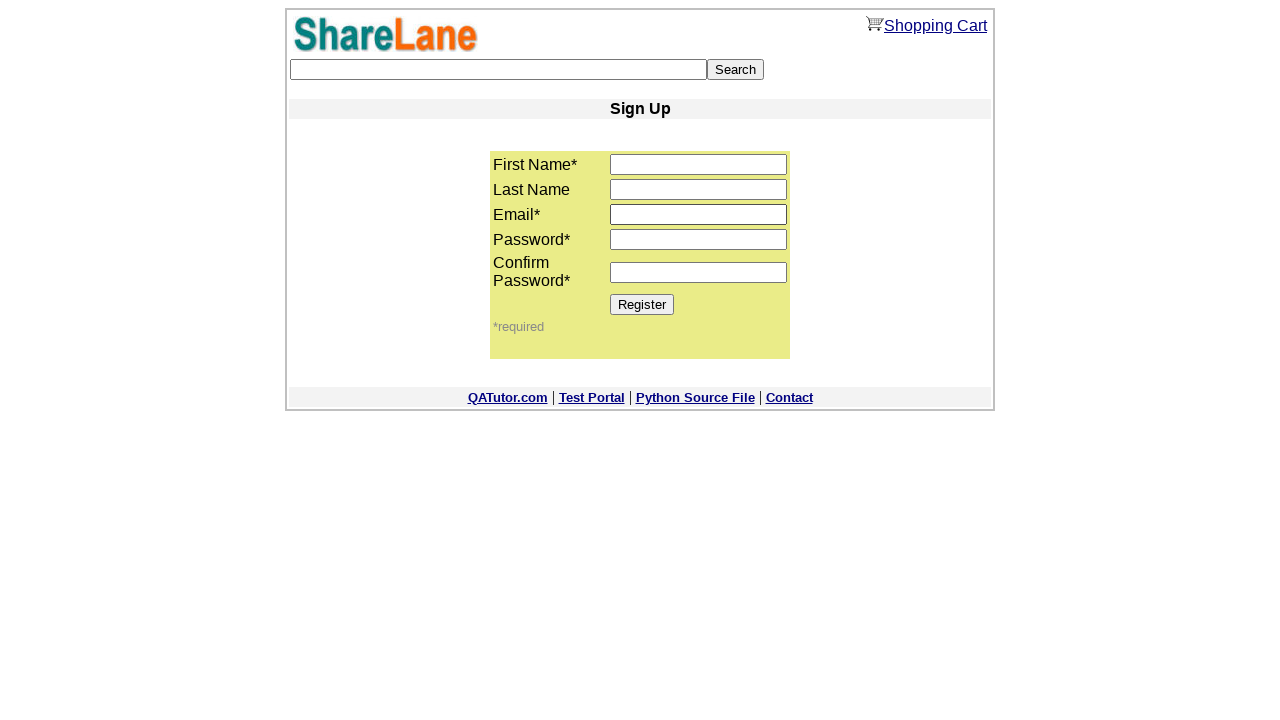